Fills out a text box form with name, email, and address fields, submits it, and verifies the submission displays the entered name

Starting URL: https://demoqa.com/text-box

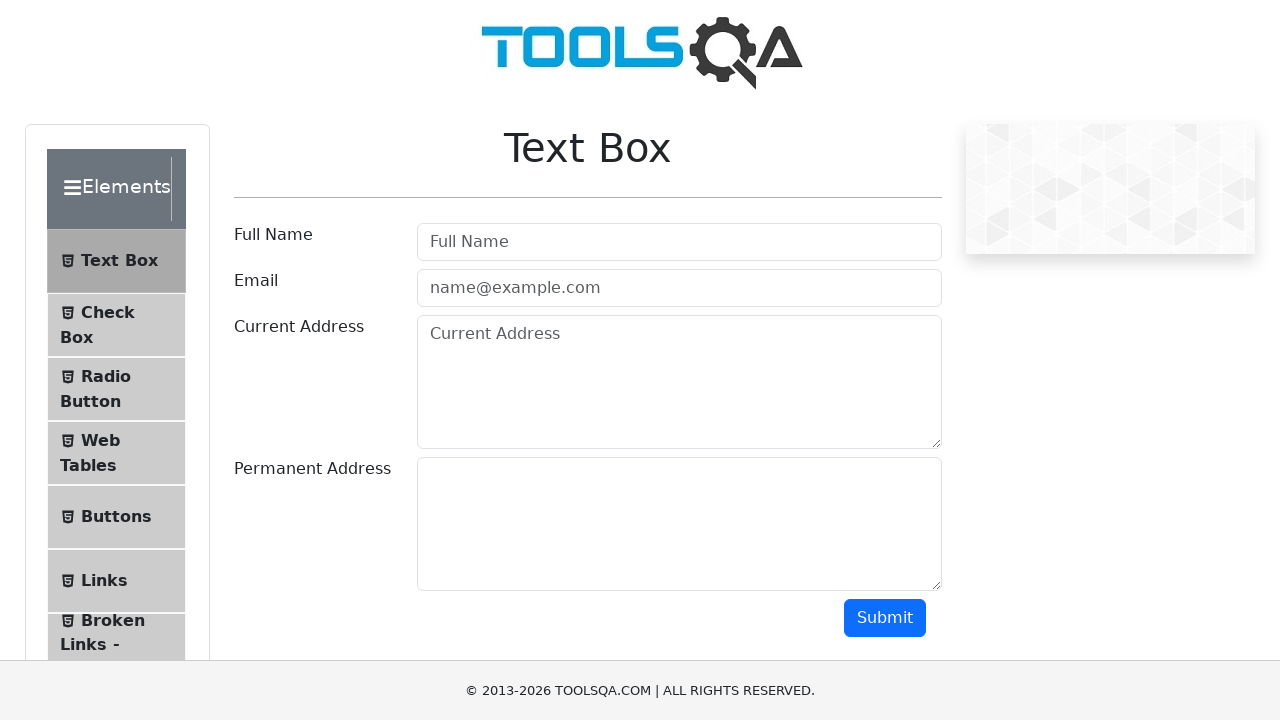

Filled name field with 'Marcus Johnson' on #userName
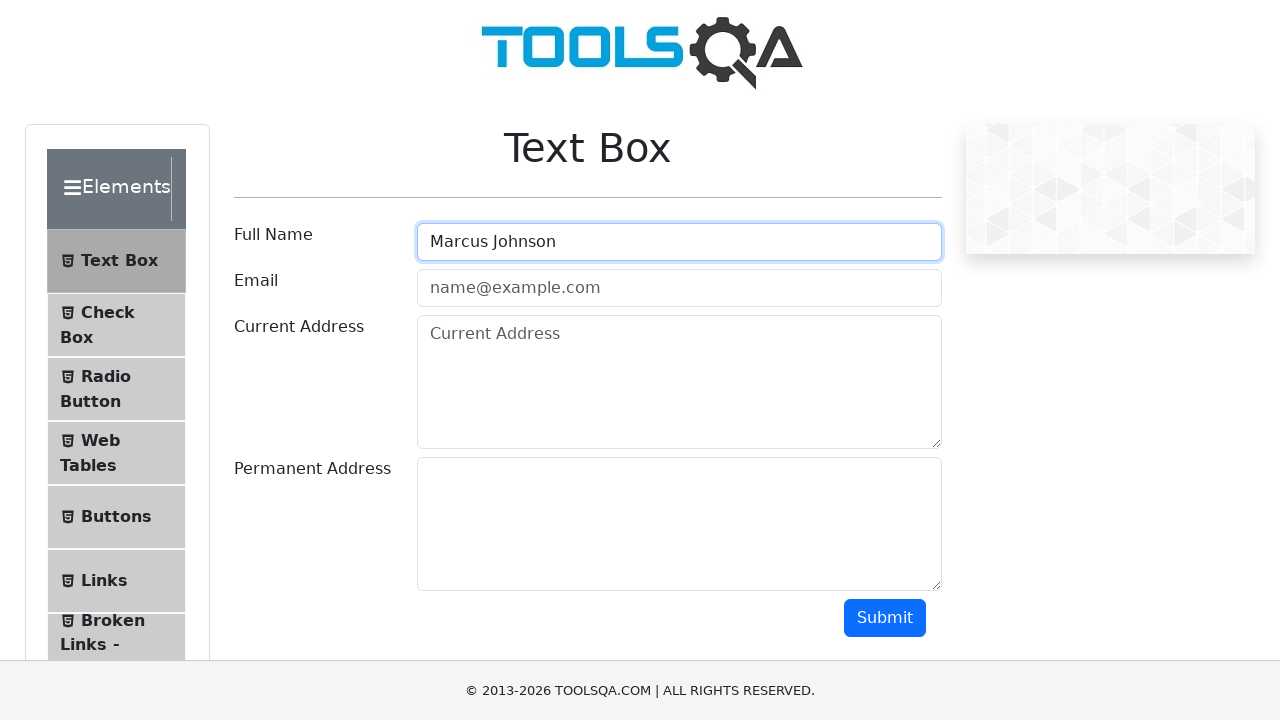

Filled email field with 'marcus.johnson@example.com' on #userEmail
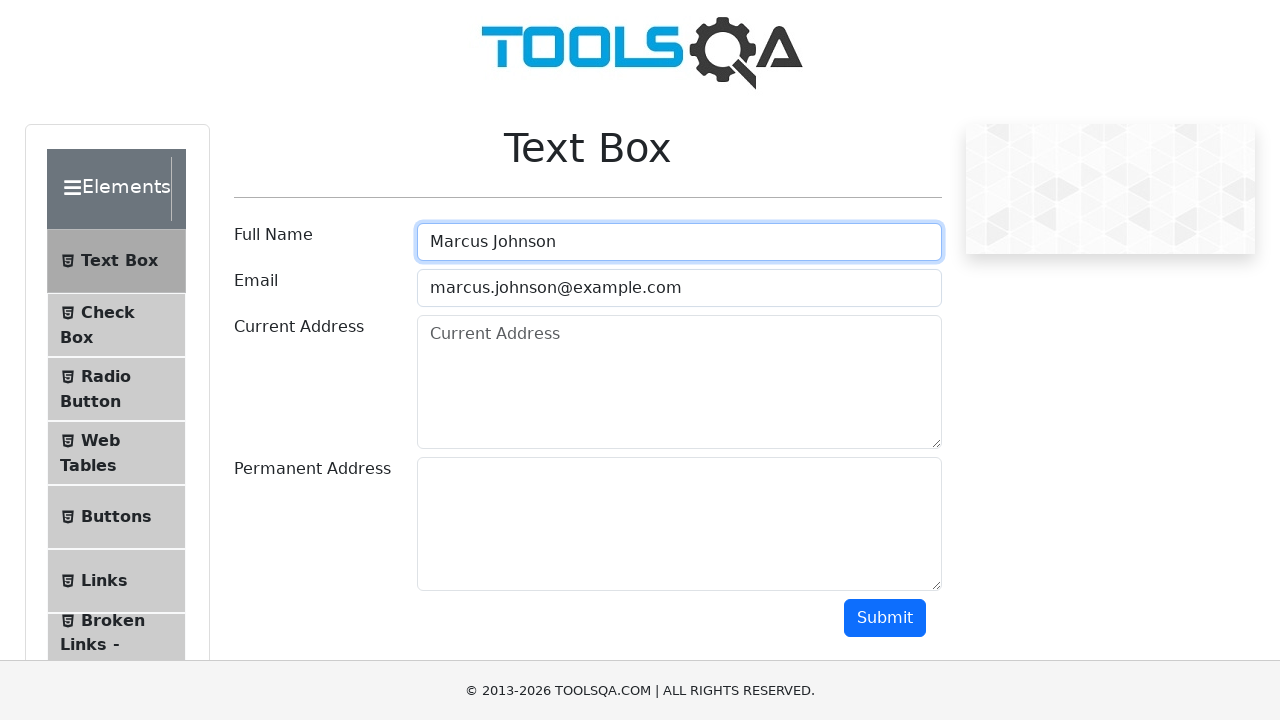

Filled current address field with '123 Main Street, Boston' on #currentAddress
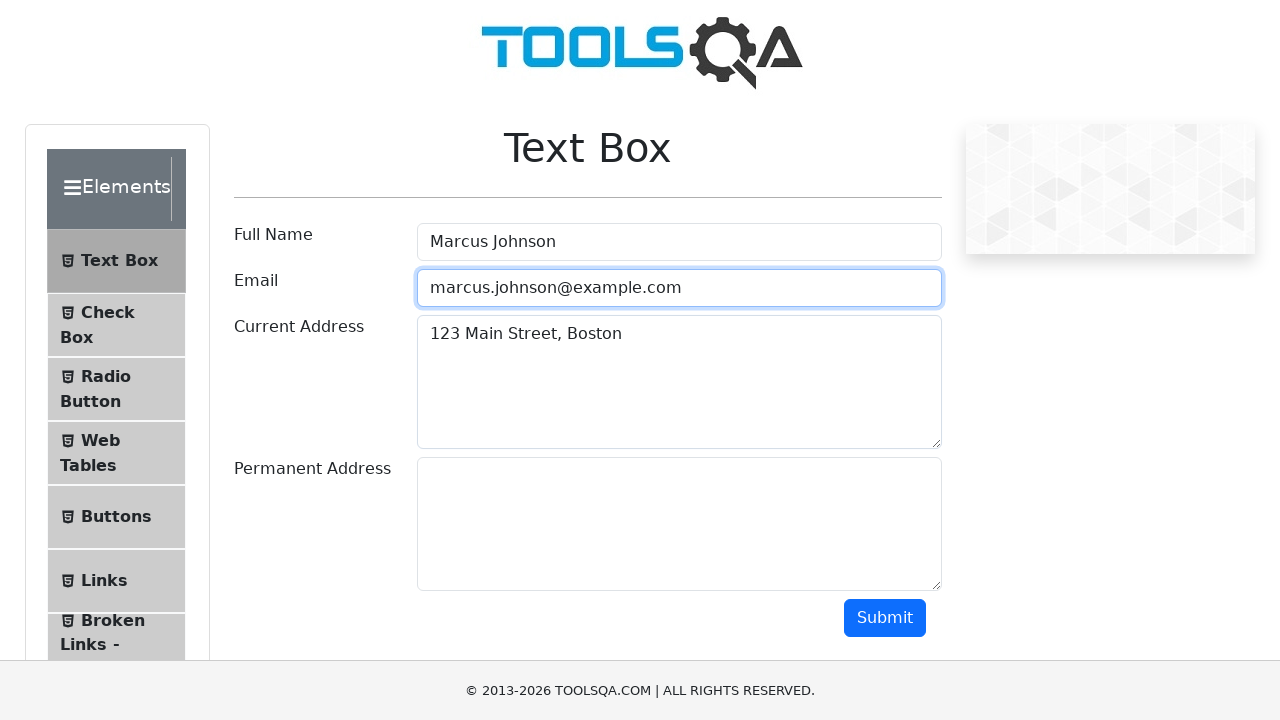

Filled permanent address field with '456 Oak Avenue, Cambridge' on #permanentAddress
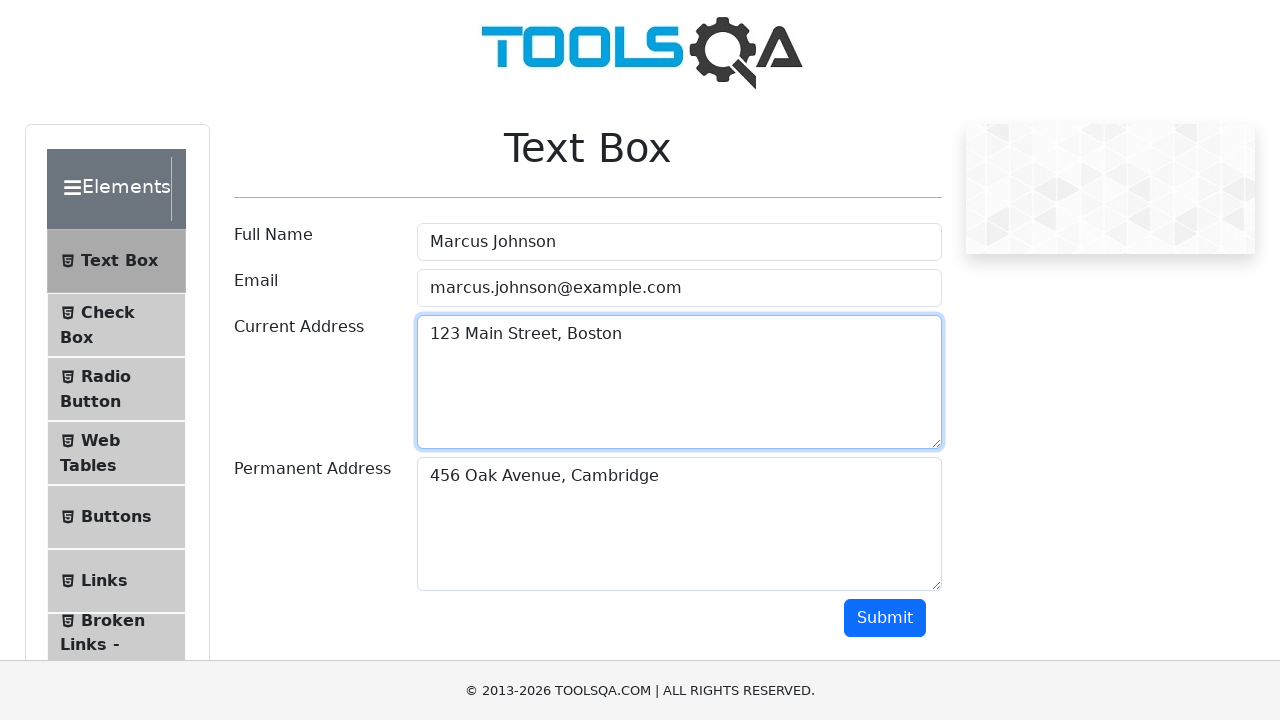

Scrolled down 350 pixels to view submit button
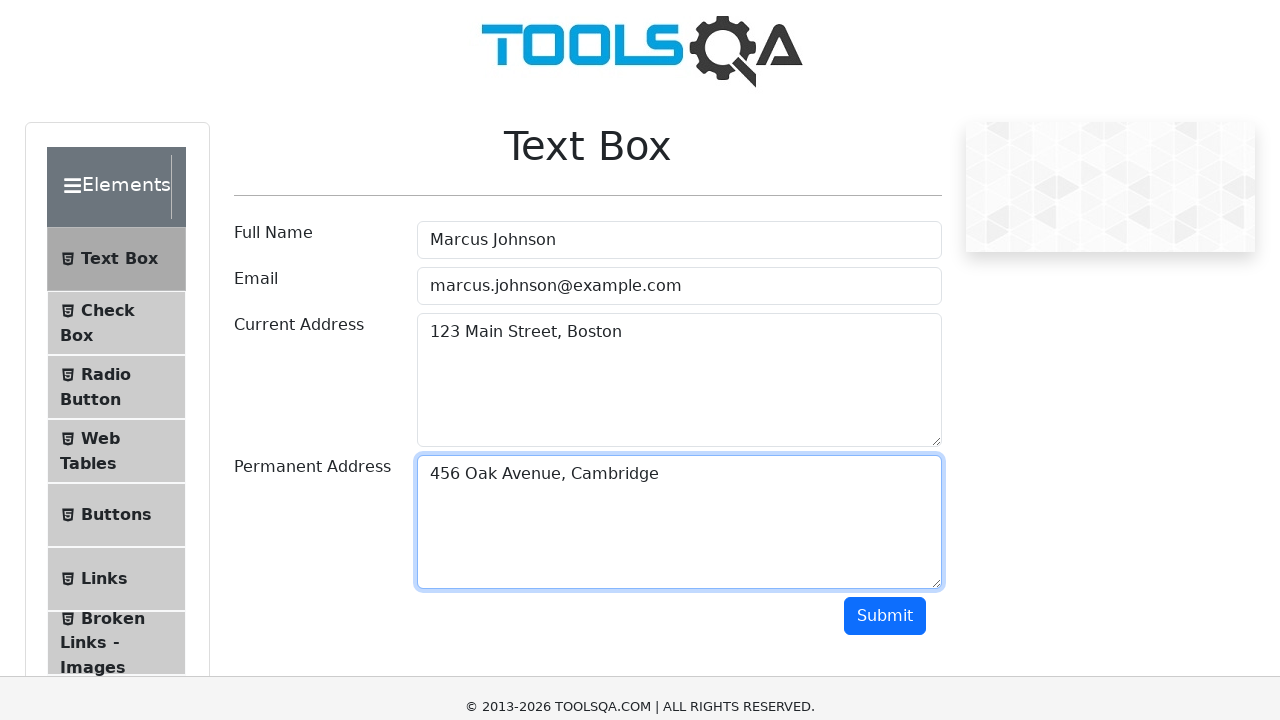

Clicked submit button to submit the form at (885, 268) on #submit
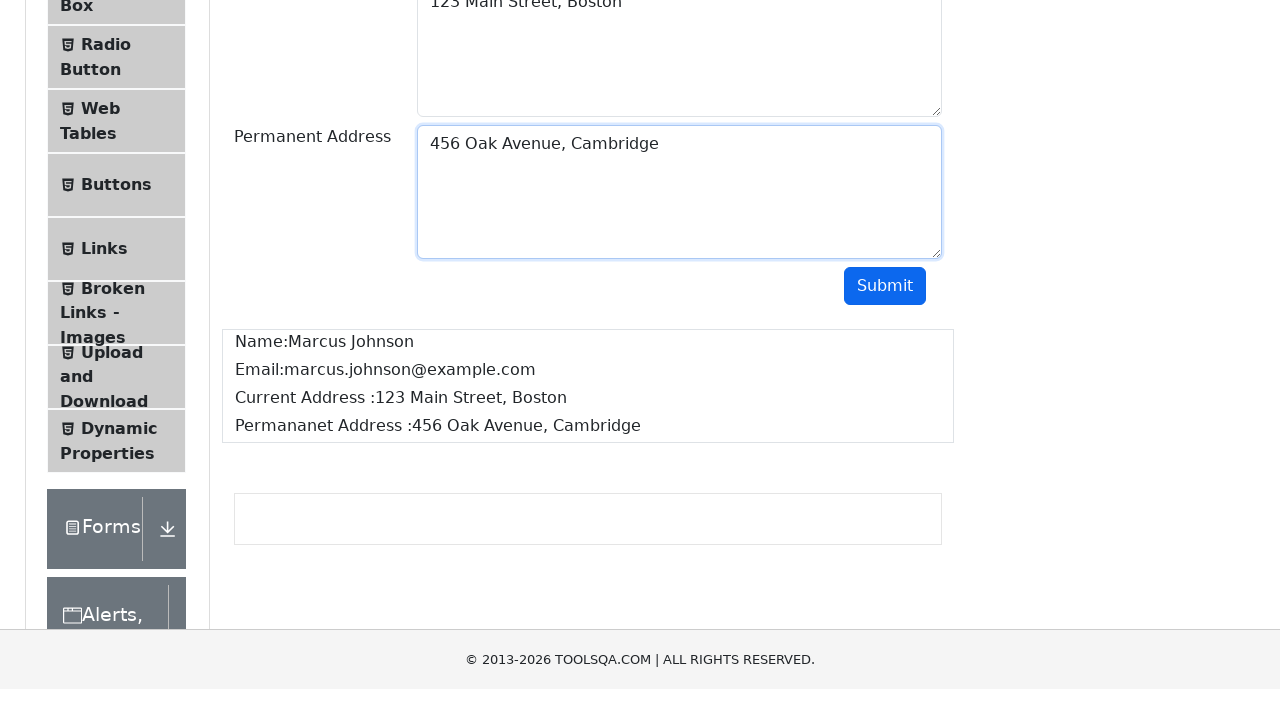

Waited for name output field to appear
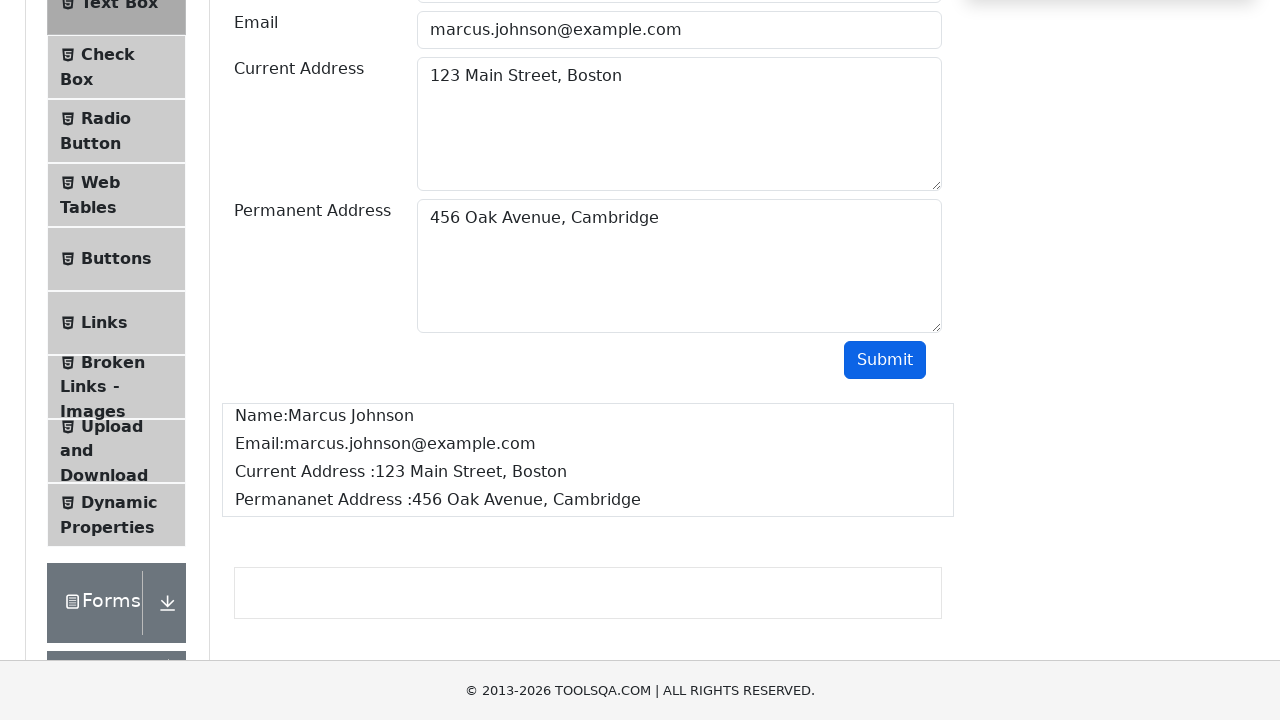

Located the name output element
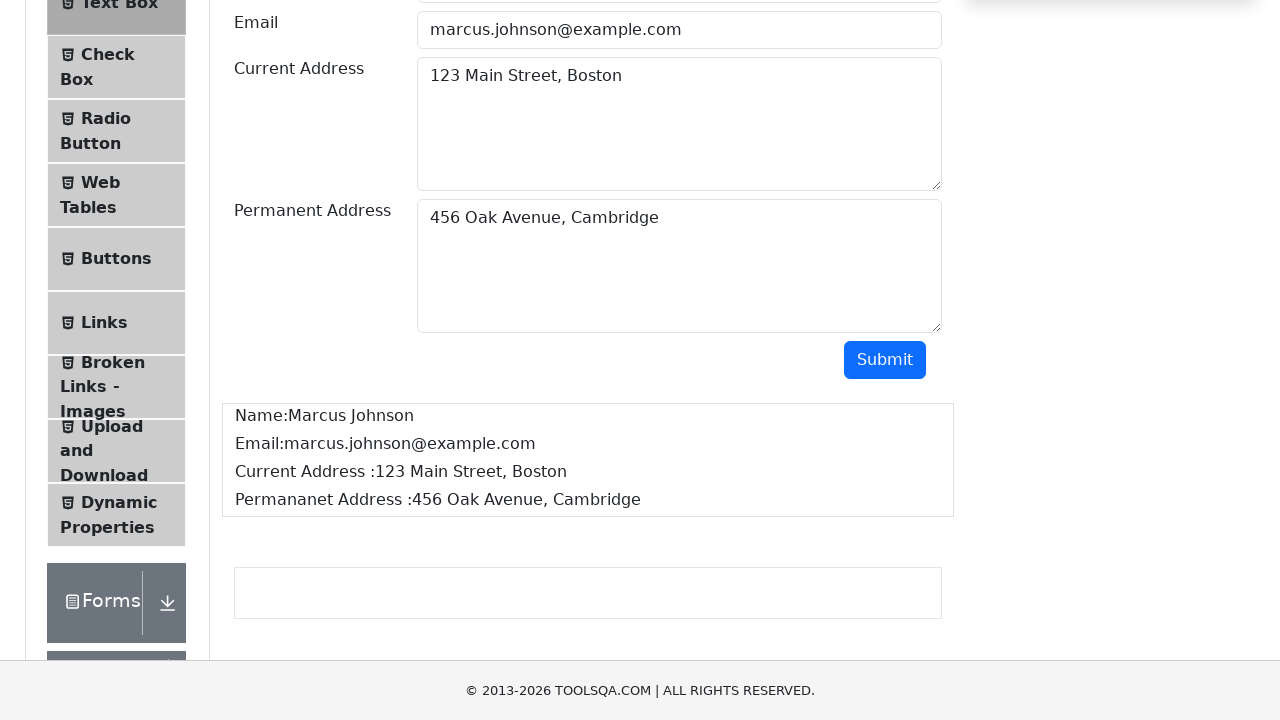

Verified that 'Johnson' is present in the submitted output
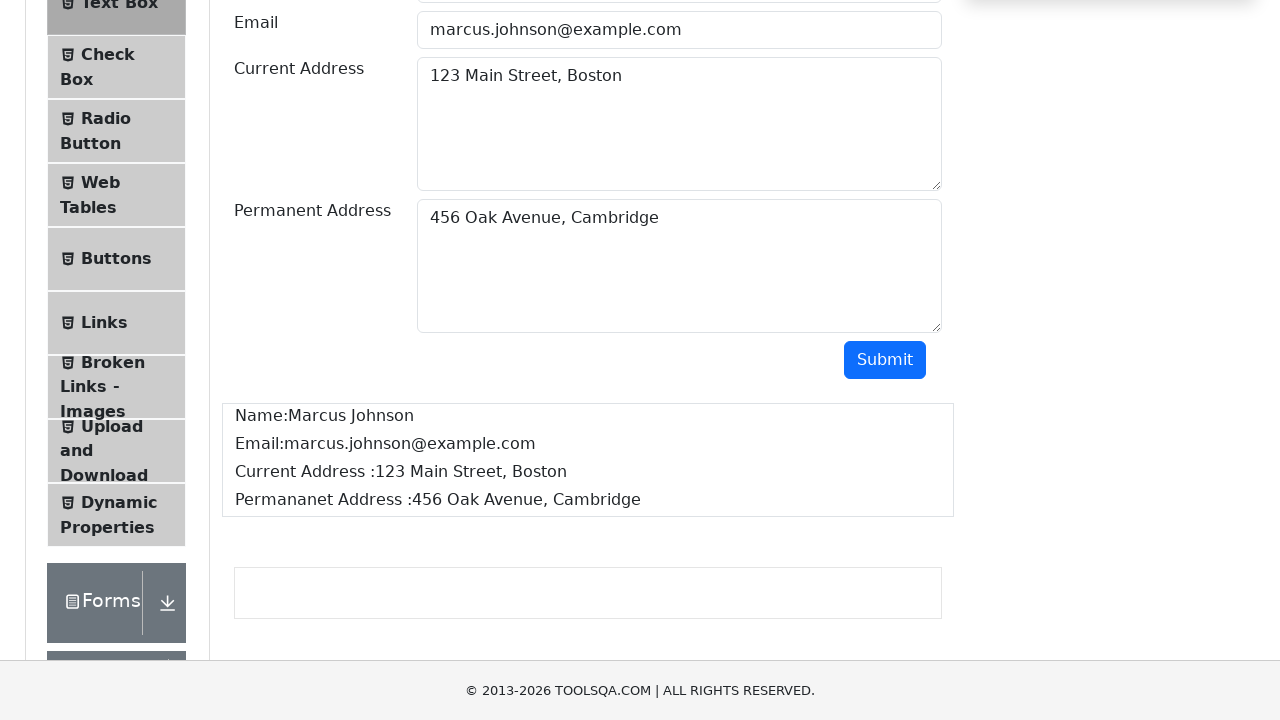

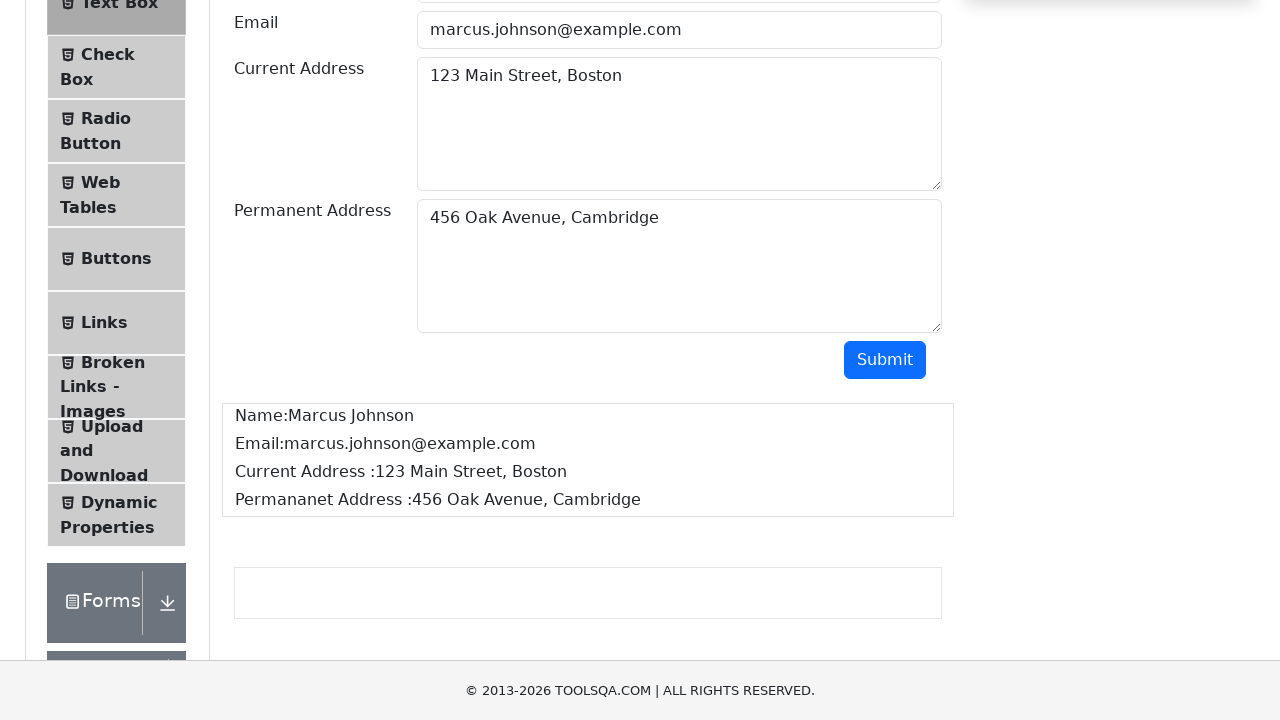